Tests alert handling functionality by navigating to alerts page, triggering different types of alerts (OK and Cancel), and verifying their text content

Starting URL: https://demo.automationtesting.in/Register.html

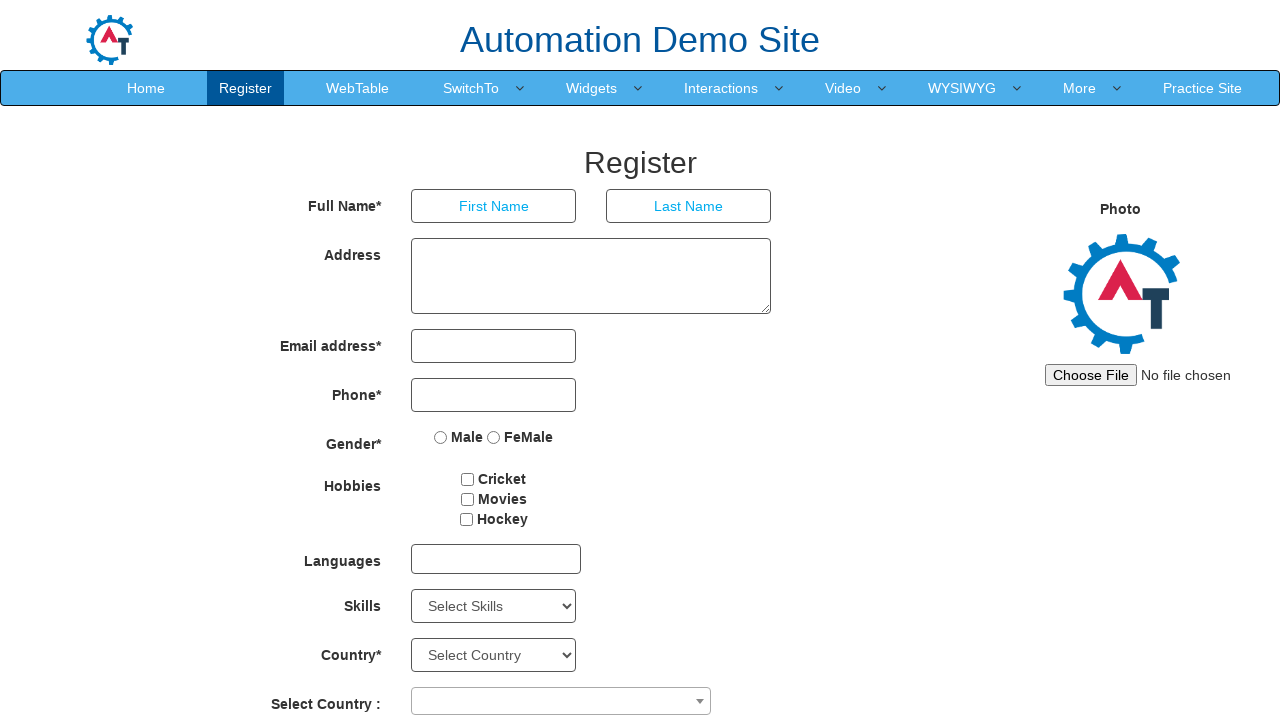

Clicked on SwitchTo menu at (471, 88) on xpath=//a[contains(text(),'SwitchTo')]
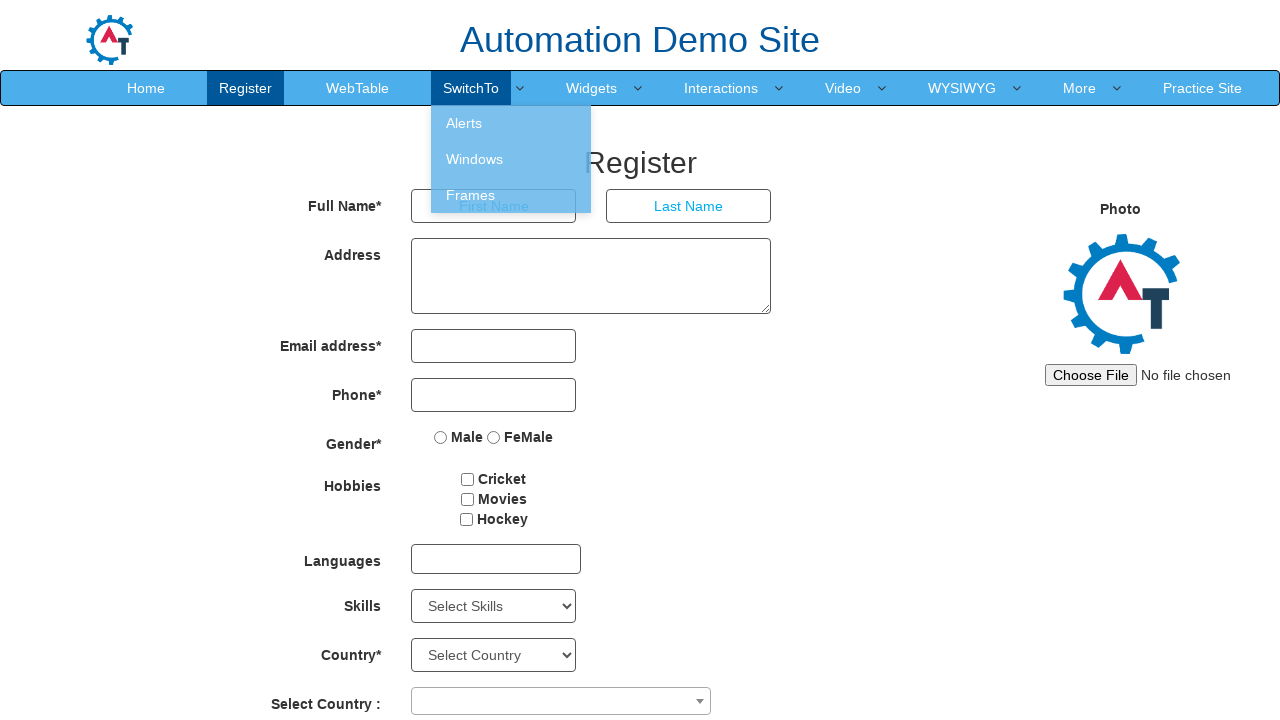

Clicked on Alerts submenu at (511, 123) on xpath=//a[contains(text(),'Alerts')]
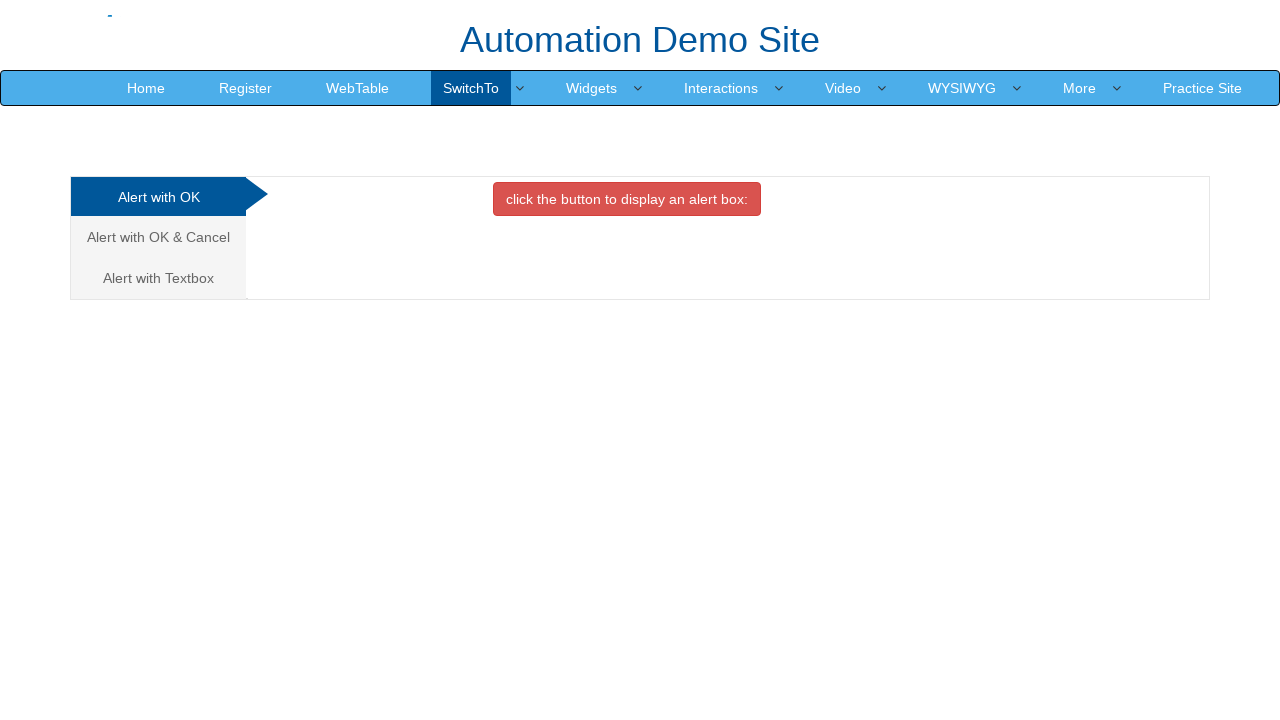

Clicked on Alert with OK tab at (158, 197) on xpath=//a[contains(text(),'Alert with OK')]
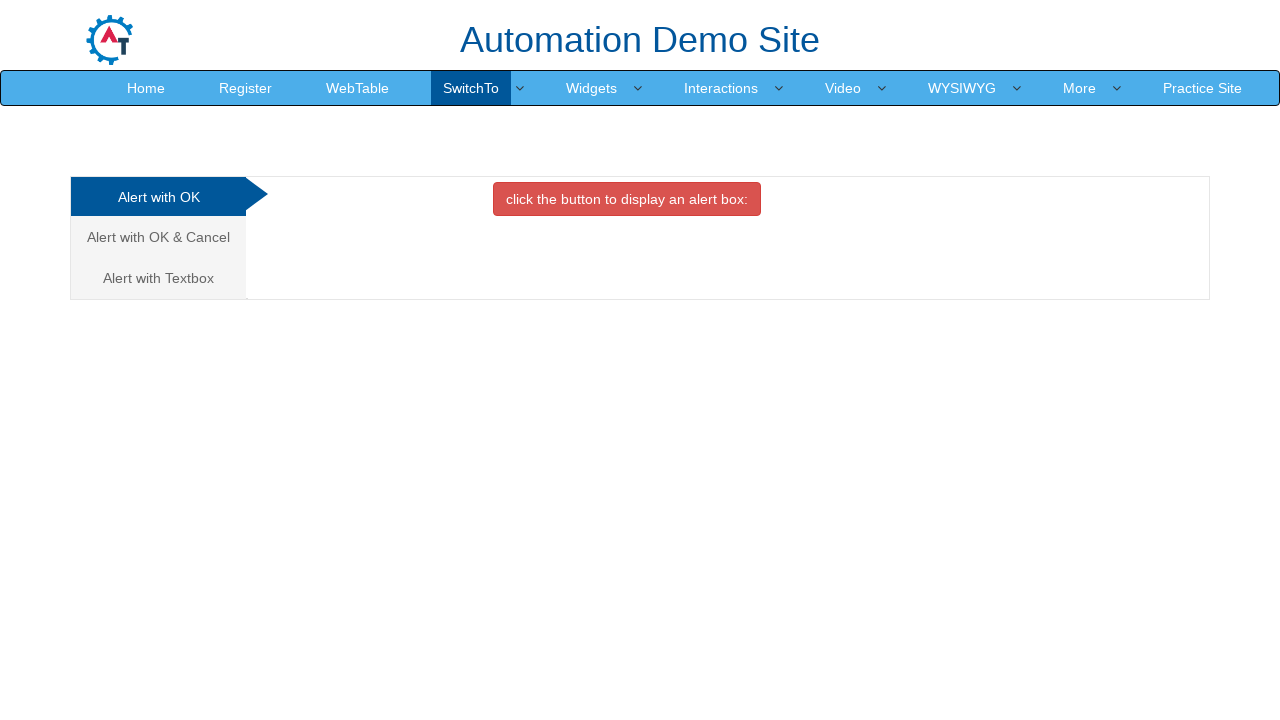

Clicked button to trigger first alert at (627, 199) on button.btn.btn-danger
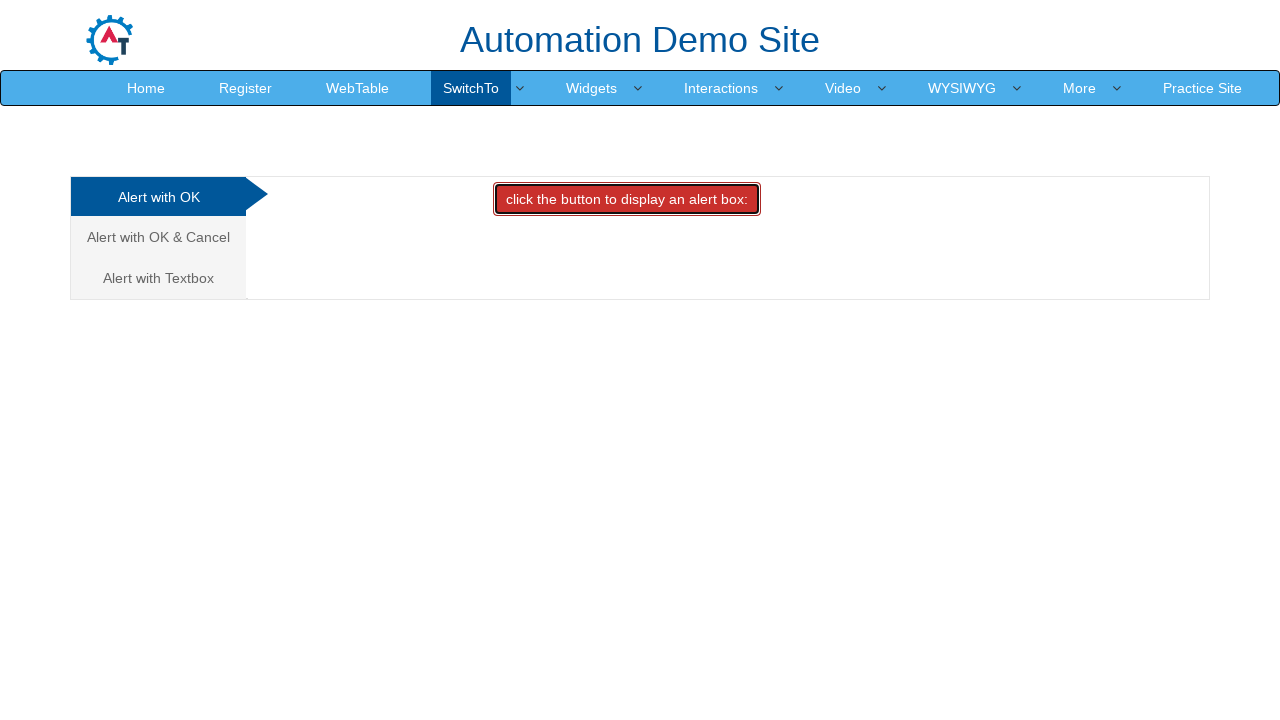

Set up dialog handler to accept alert
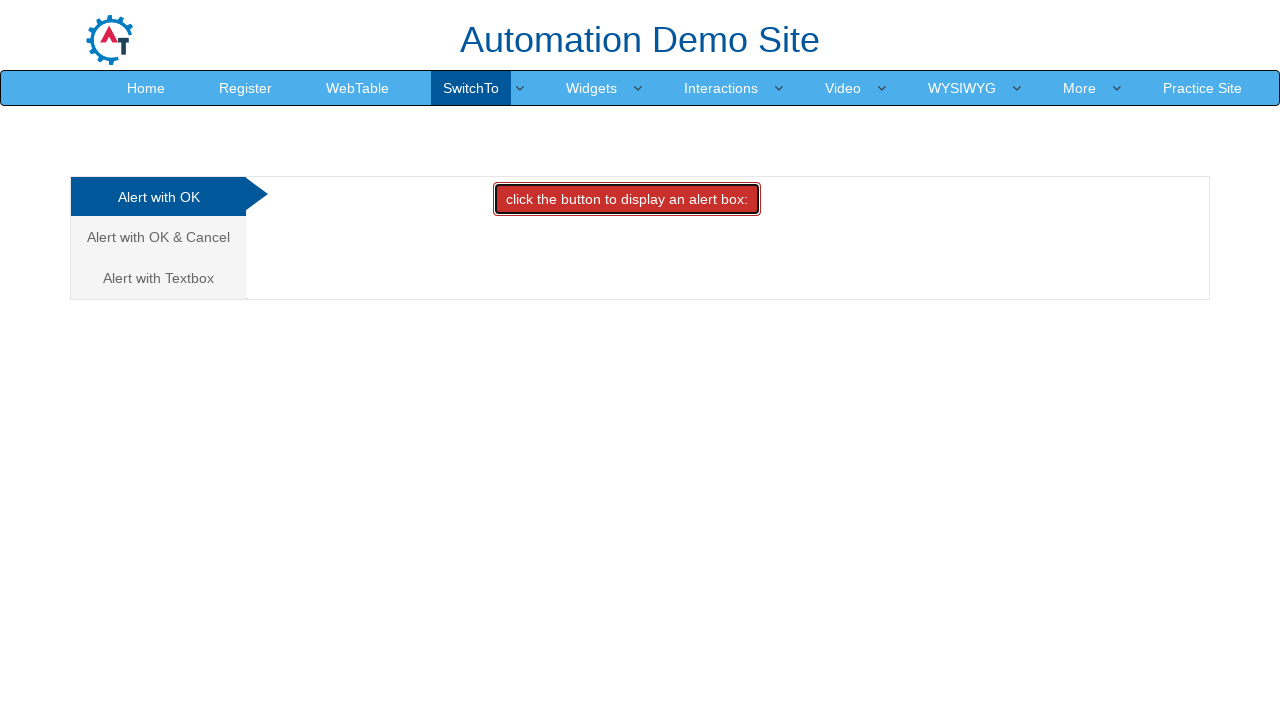

Clicked button to trigger alert and accepted it at (627, 199) on button.btn.btn-danger
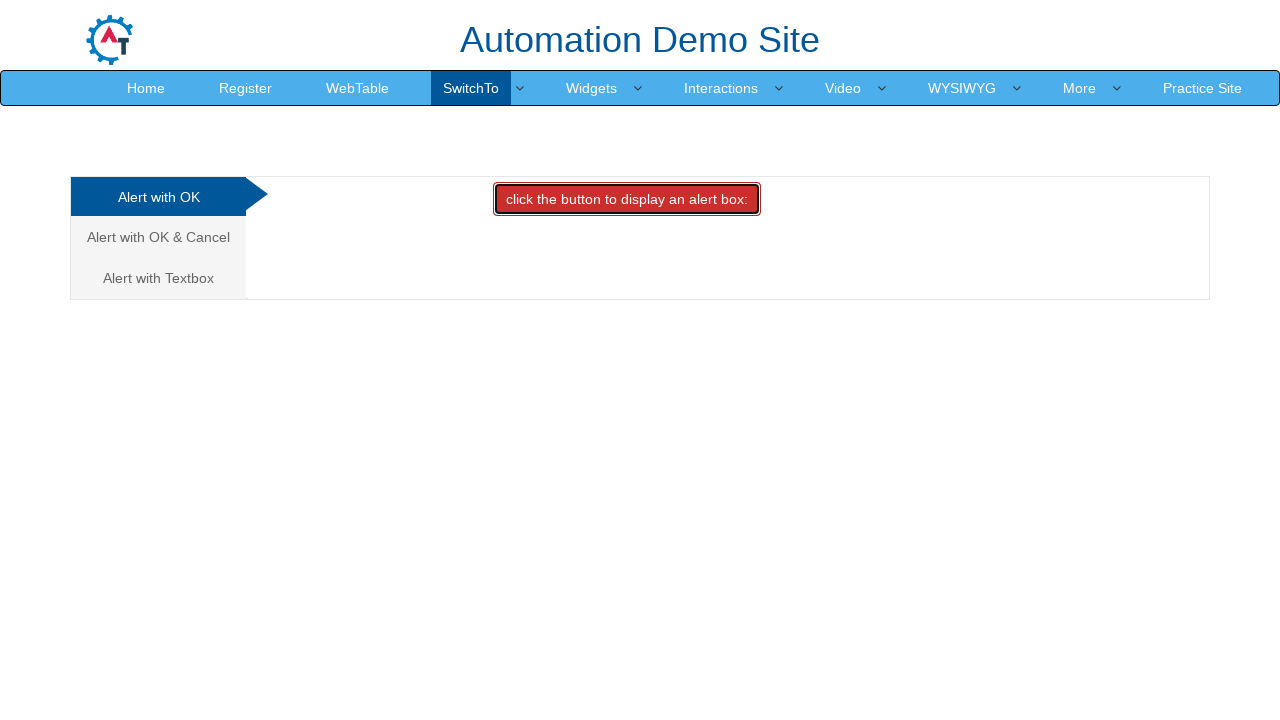

Clicked on Alert with OK & Cancel tab at (158, 237) on xpath=//a[contains(text(),'Alert with OK & Cancel')]
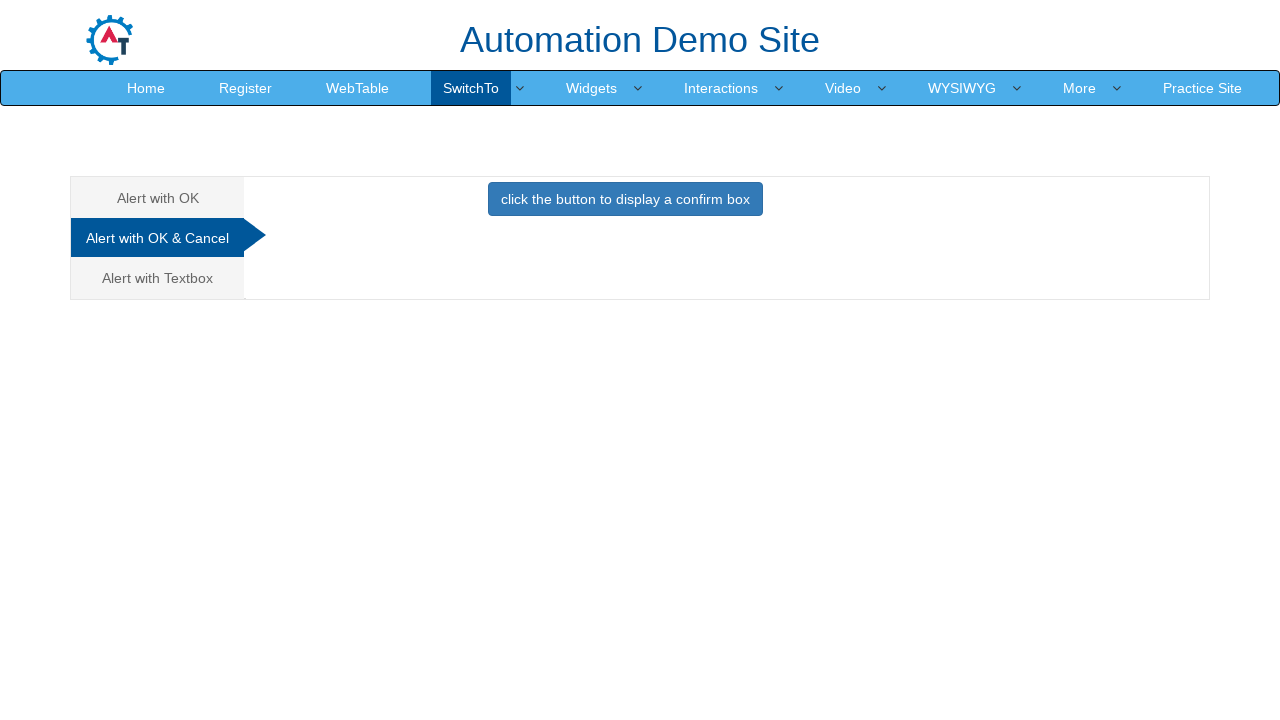

Set up dialog handler to dismiss confirm alert
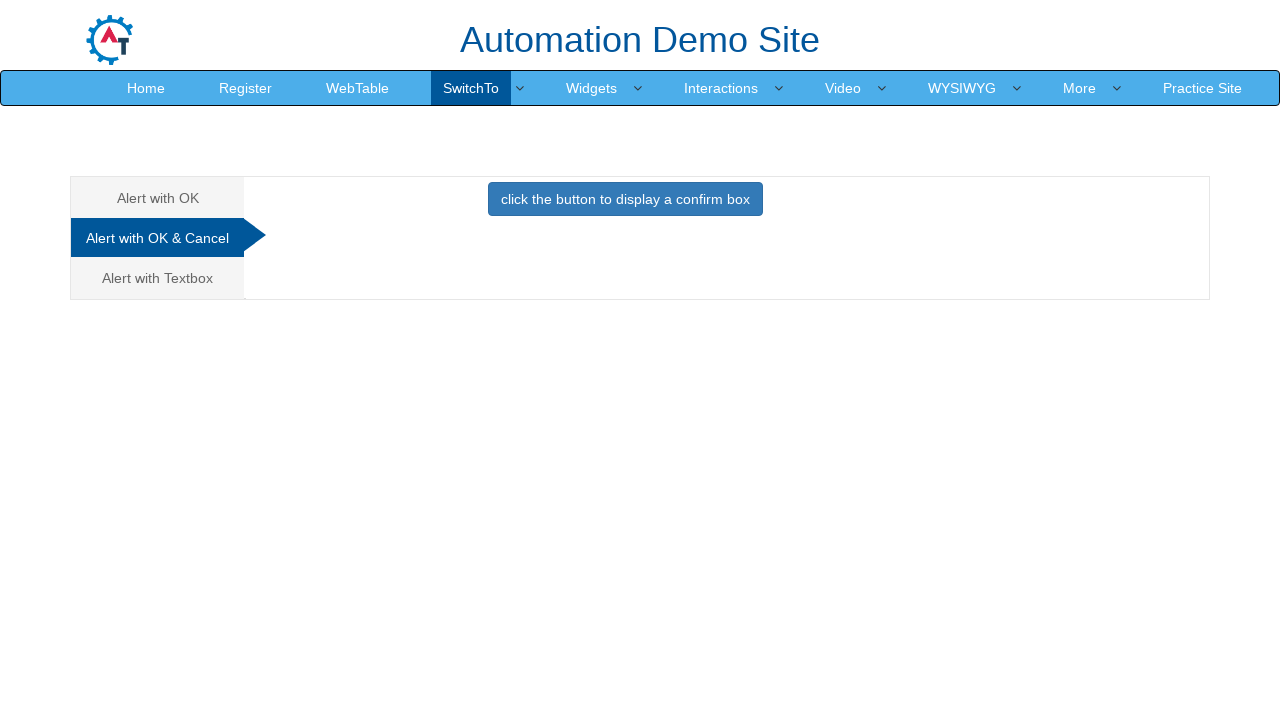

Clicked button to trigger confirm alert and dismissed it at (625, 199) on xpath=//button[contains(text(),'click the button to display a confirm box')]
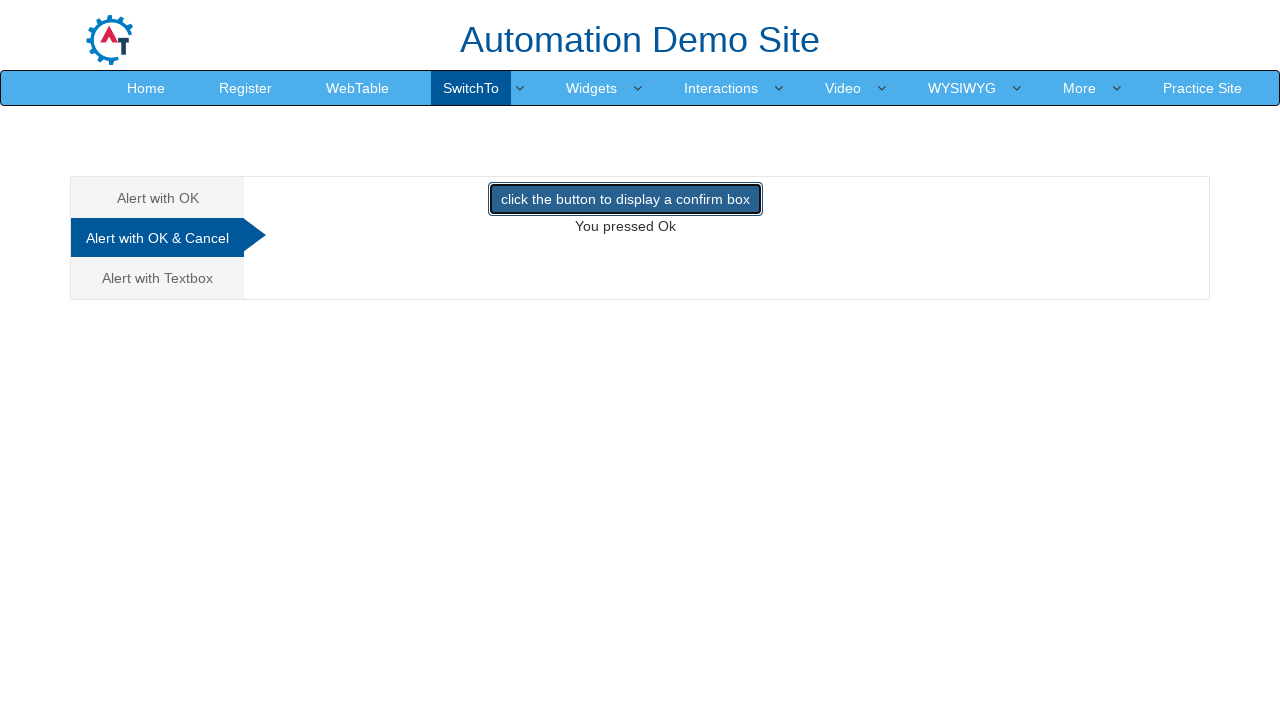

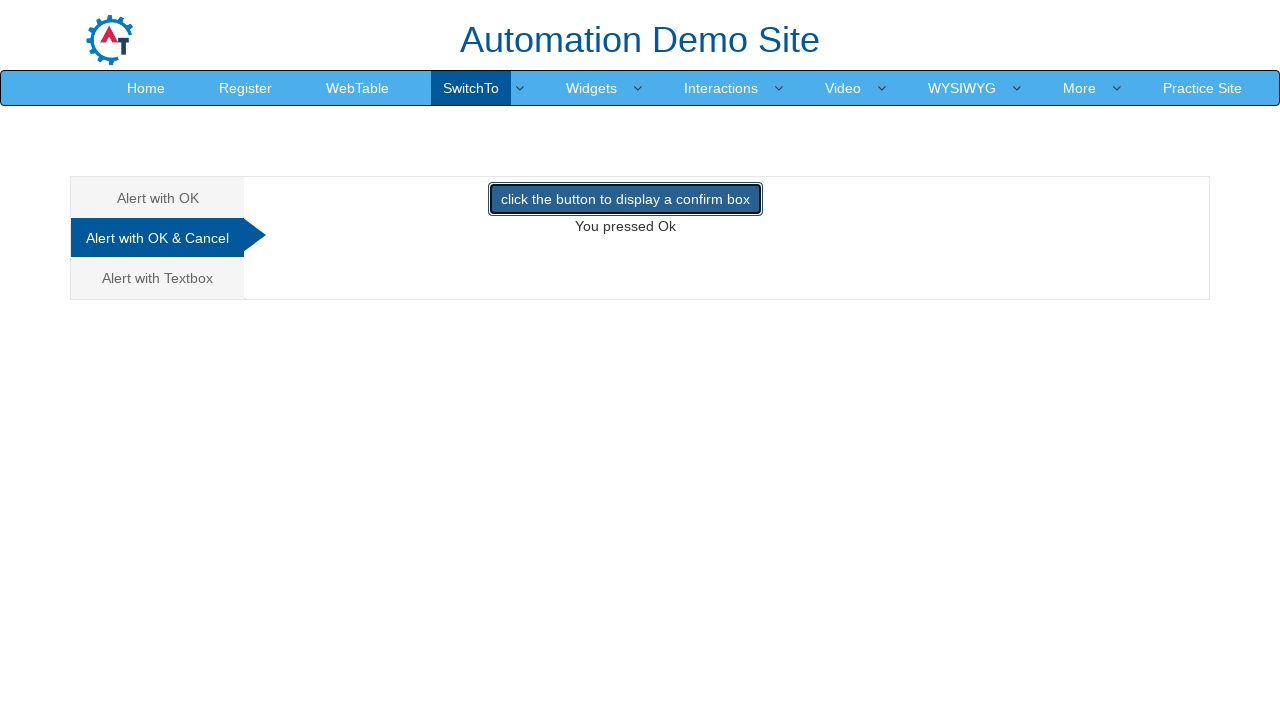